Navigates to GreensTech selenium course content page and verifies that the OMR address information widget is displayed on the page.

Starting URL: http://greenstech.in/selenium-course-content.html

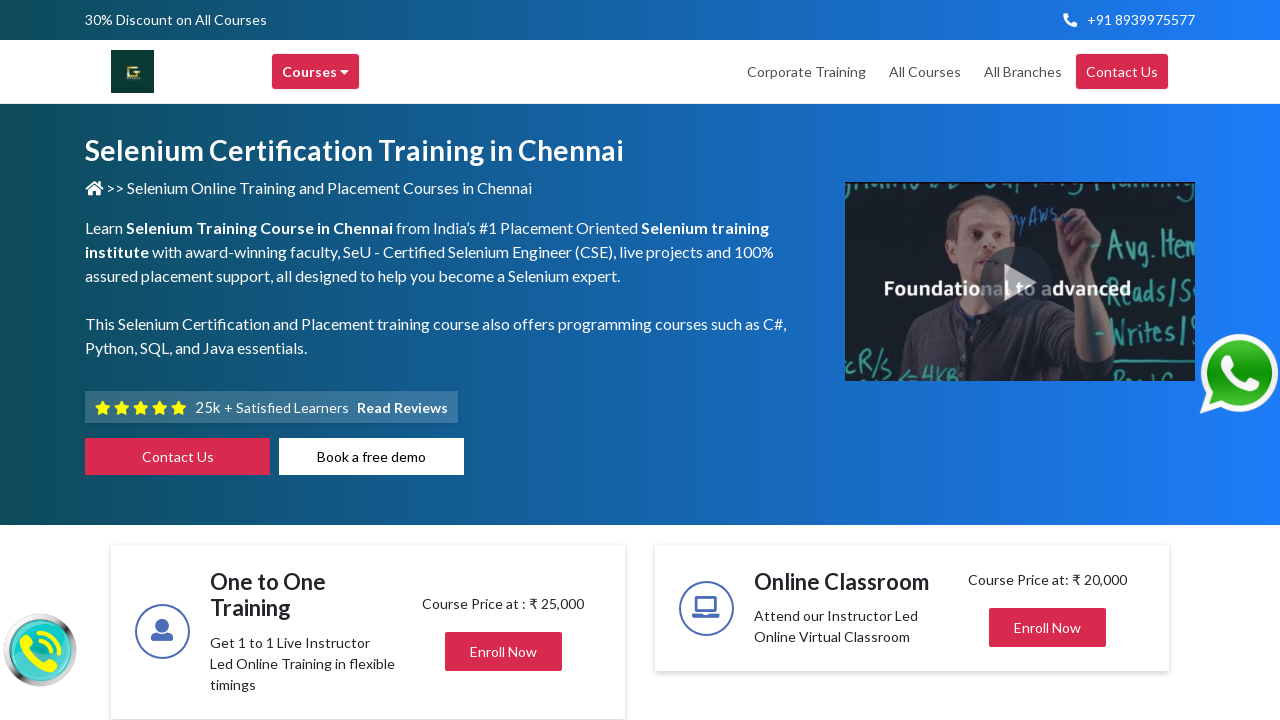

Navigated to GreensTech selenium course content page
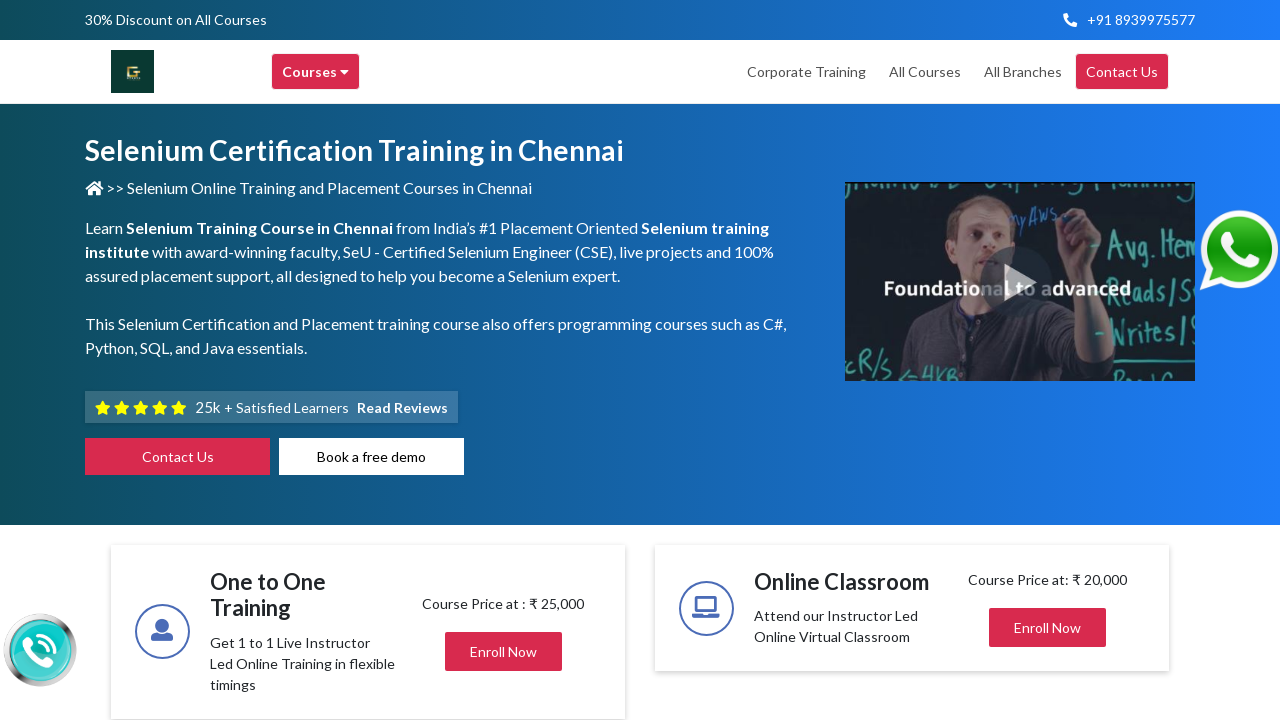

OMR address information widget selector is present on the page
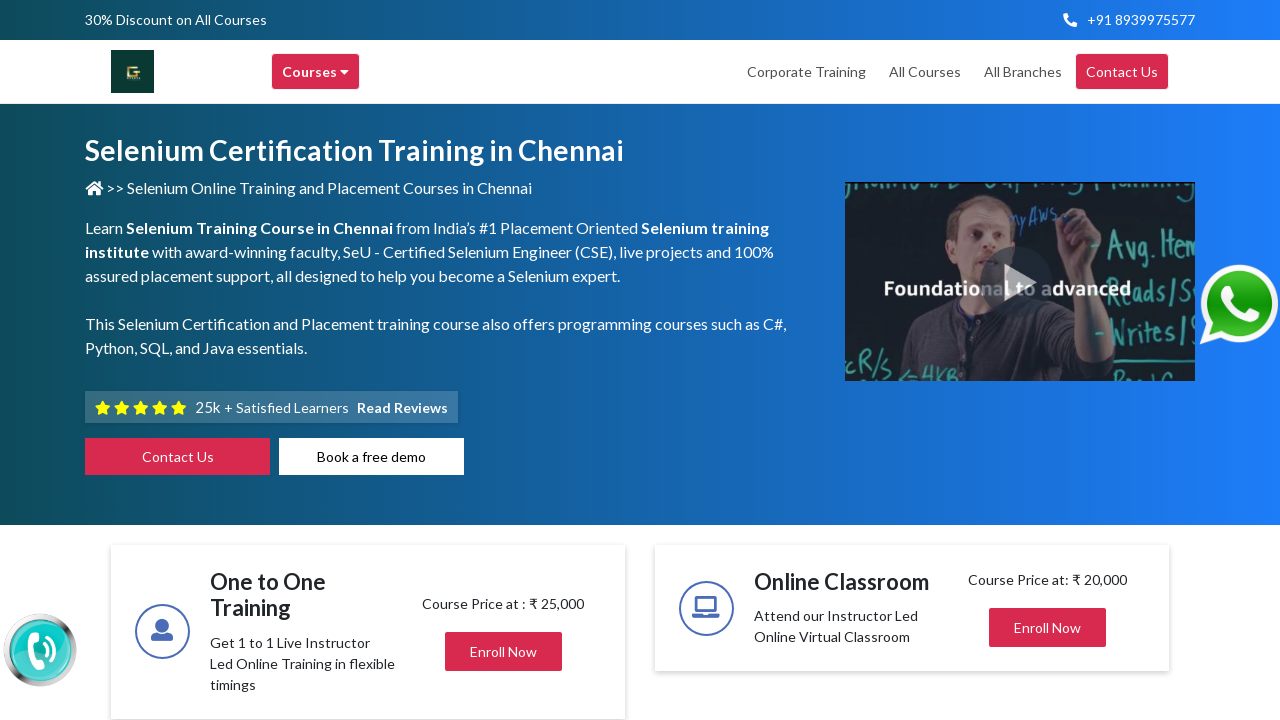

OMR address information widget is now visible on the page
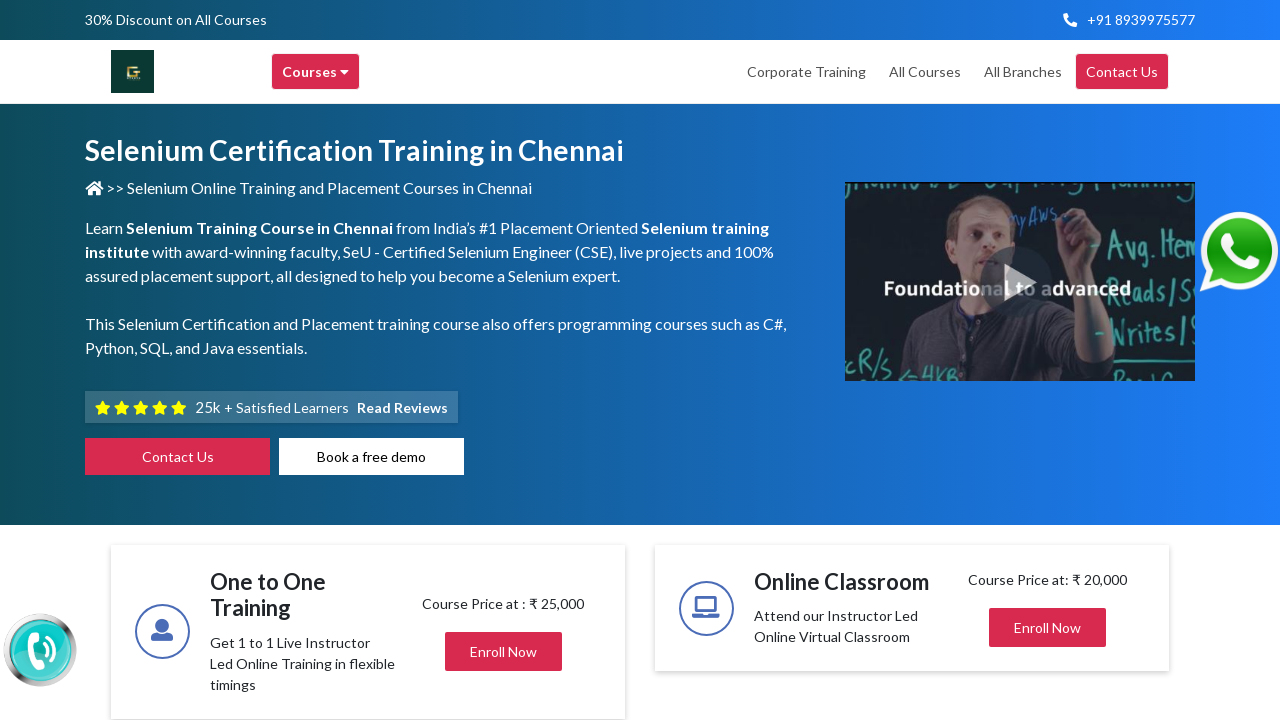

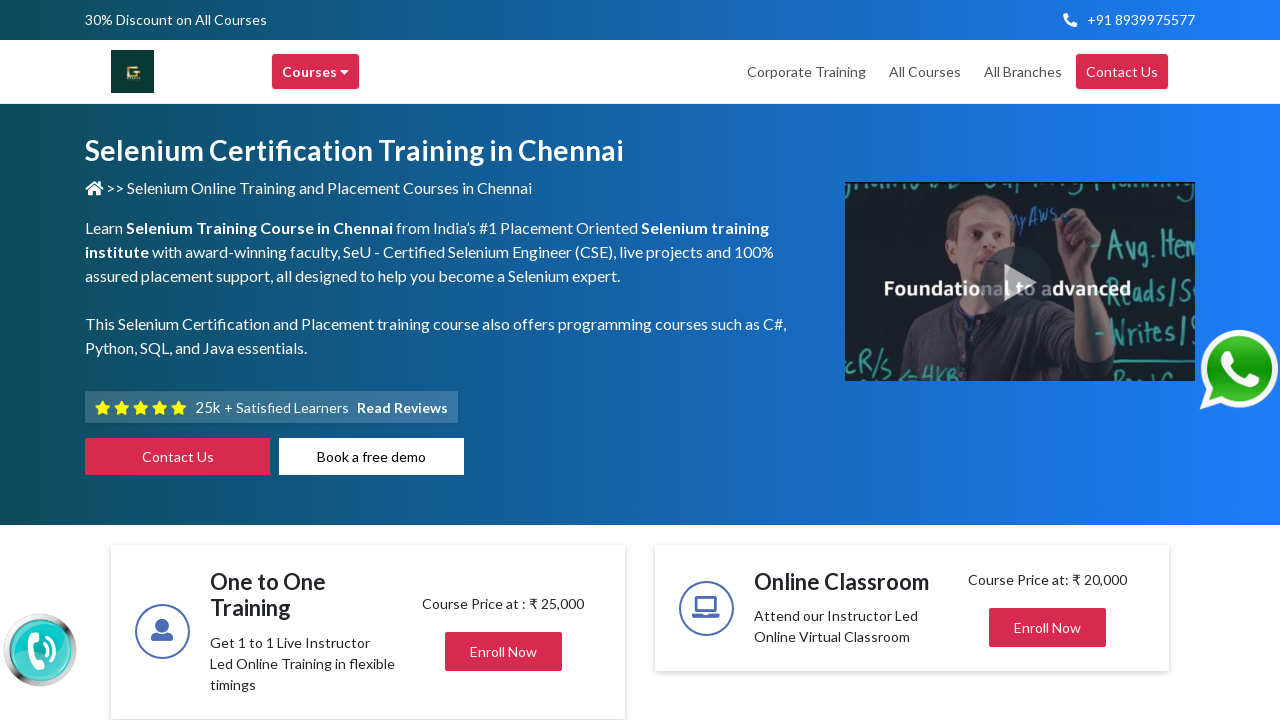